Navigates to Transilvania Exchange website and verifies that the currency exchange rate table is displayed with data rows

Starting URL: https://transilvaniaexchange.ro/

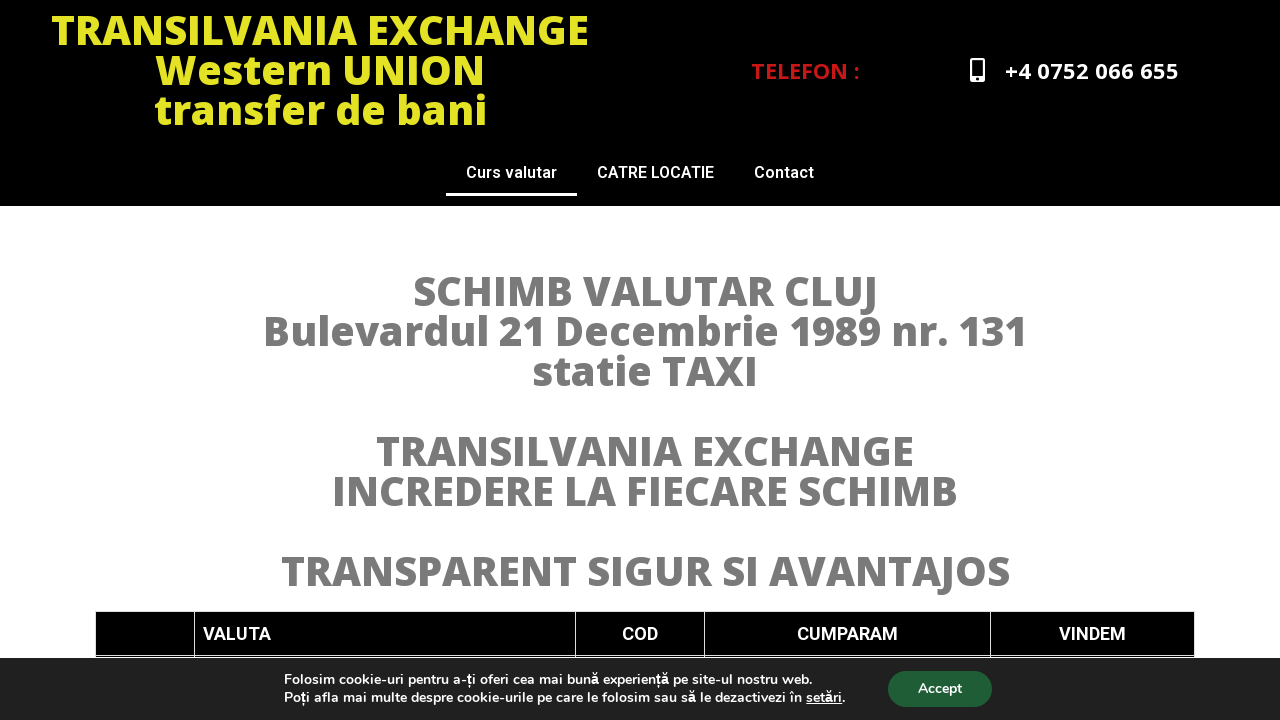

Navigated to Transilvania Exchange website
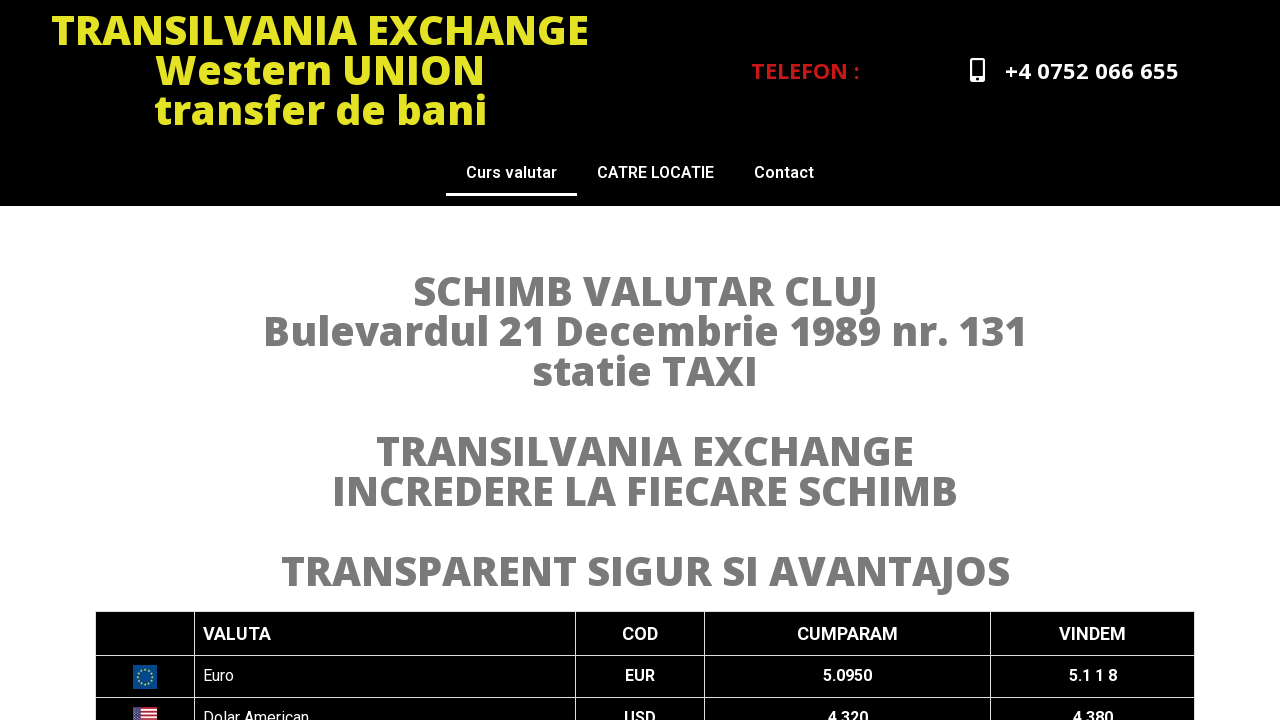

Currency exchange rate table loaded
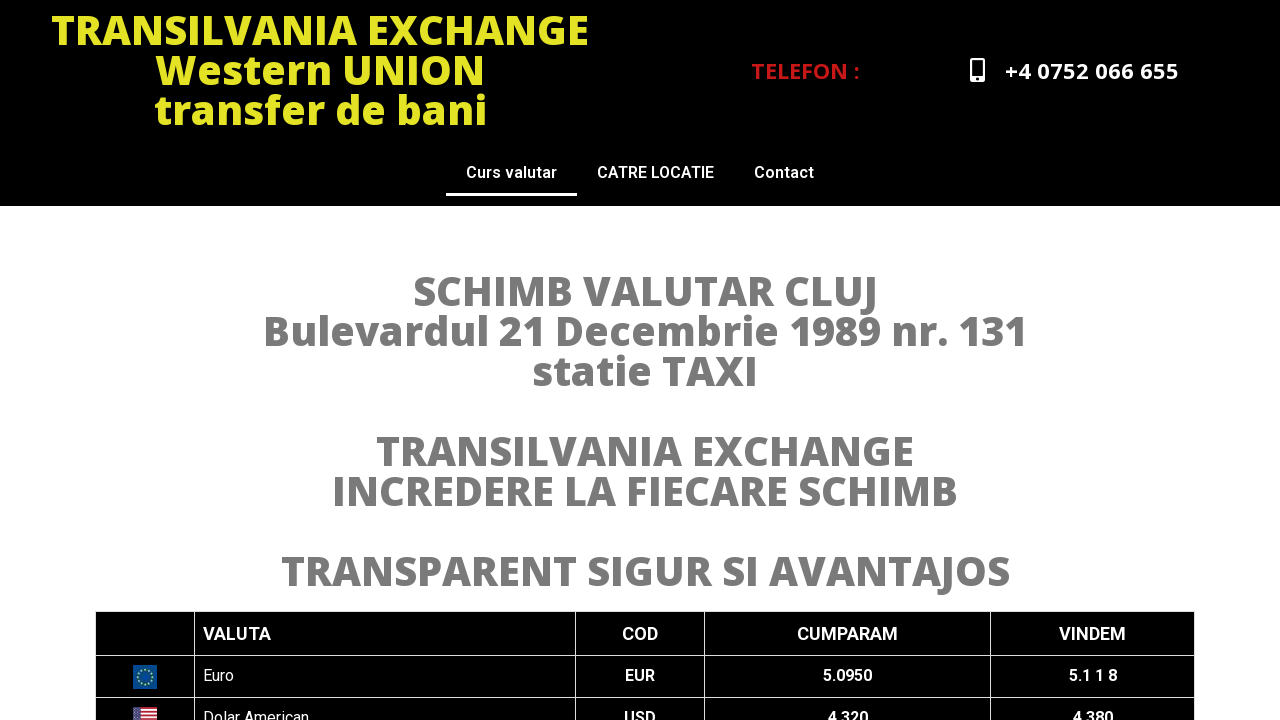

Verified exchange rate table contains data rows
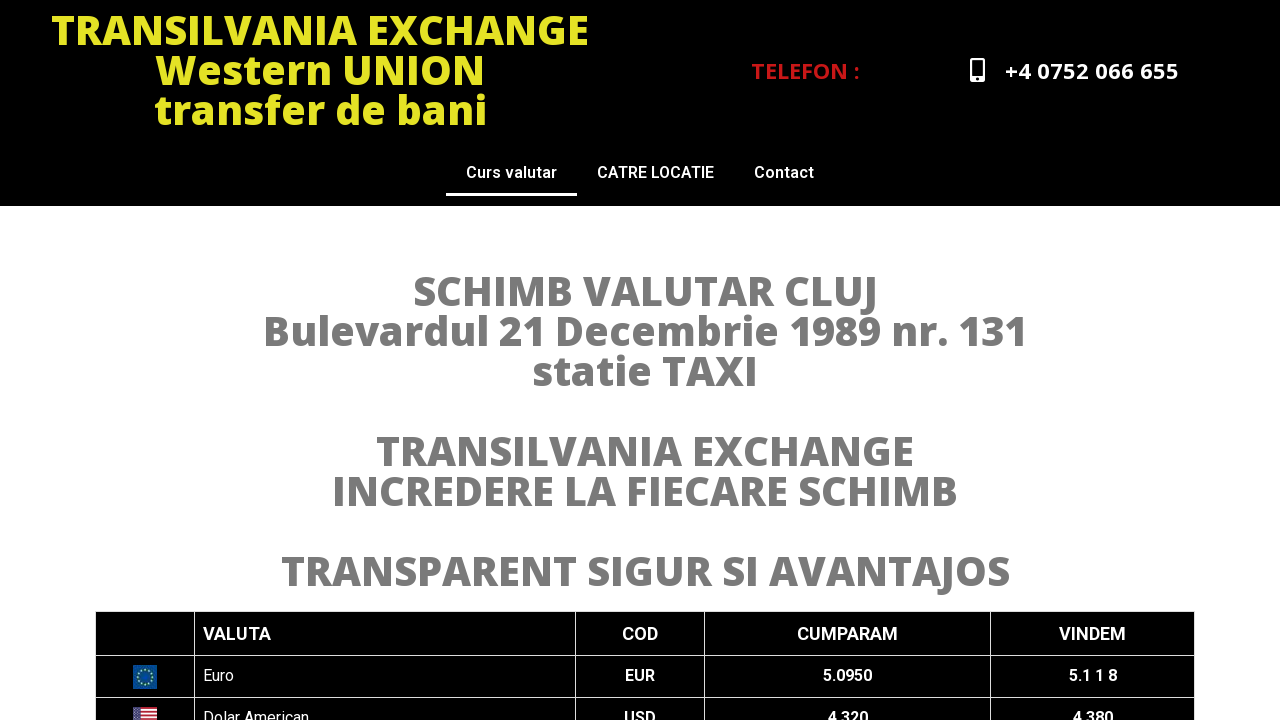

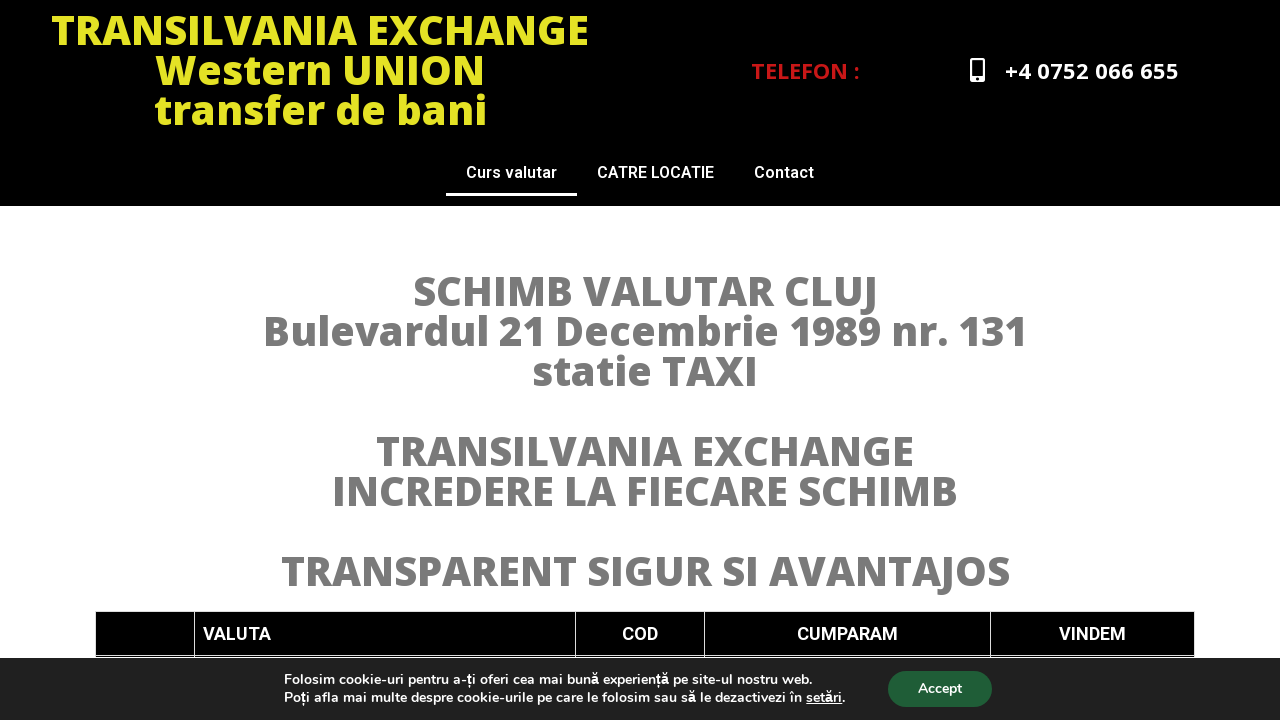